Navigates to the client page using the page fixture shortcut approach

Starting URL: https://rahulshettyacademy.com/client

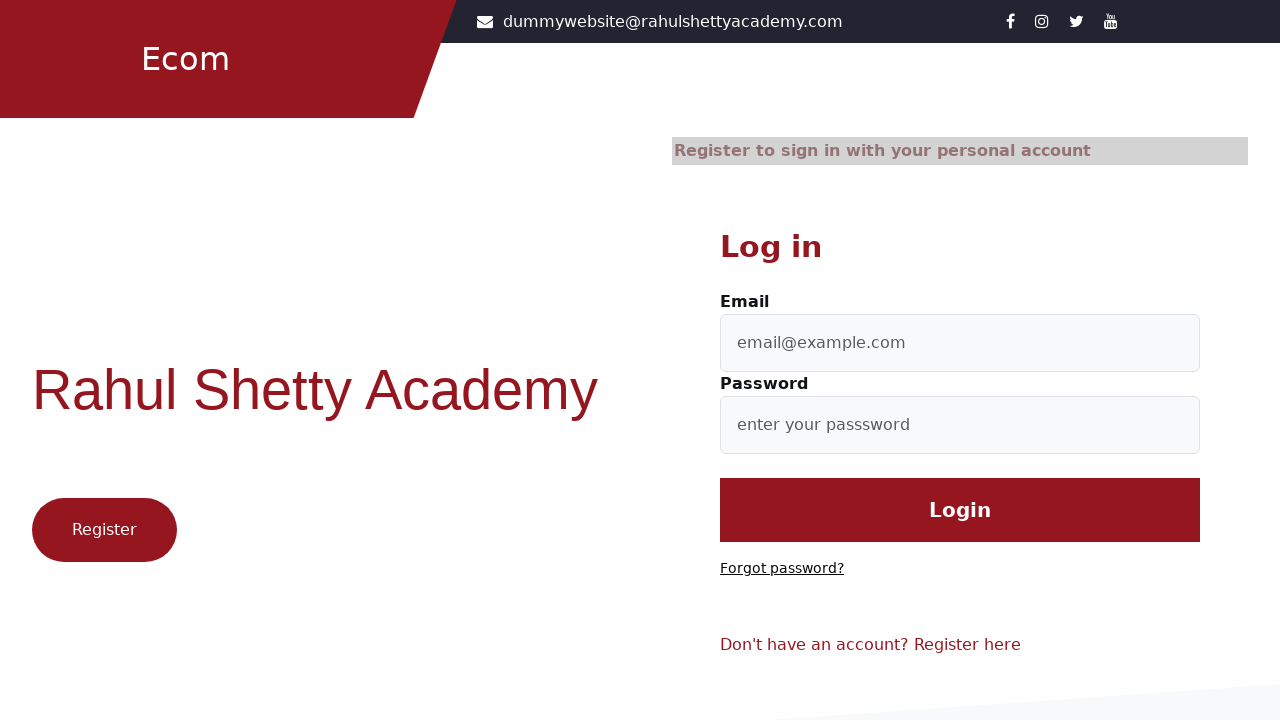

Waited for DOM content to load on client page
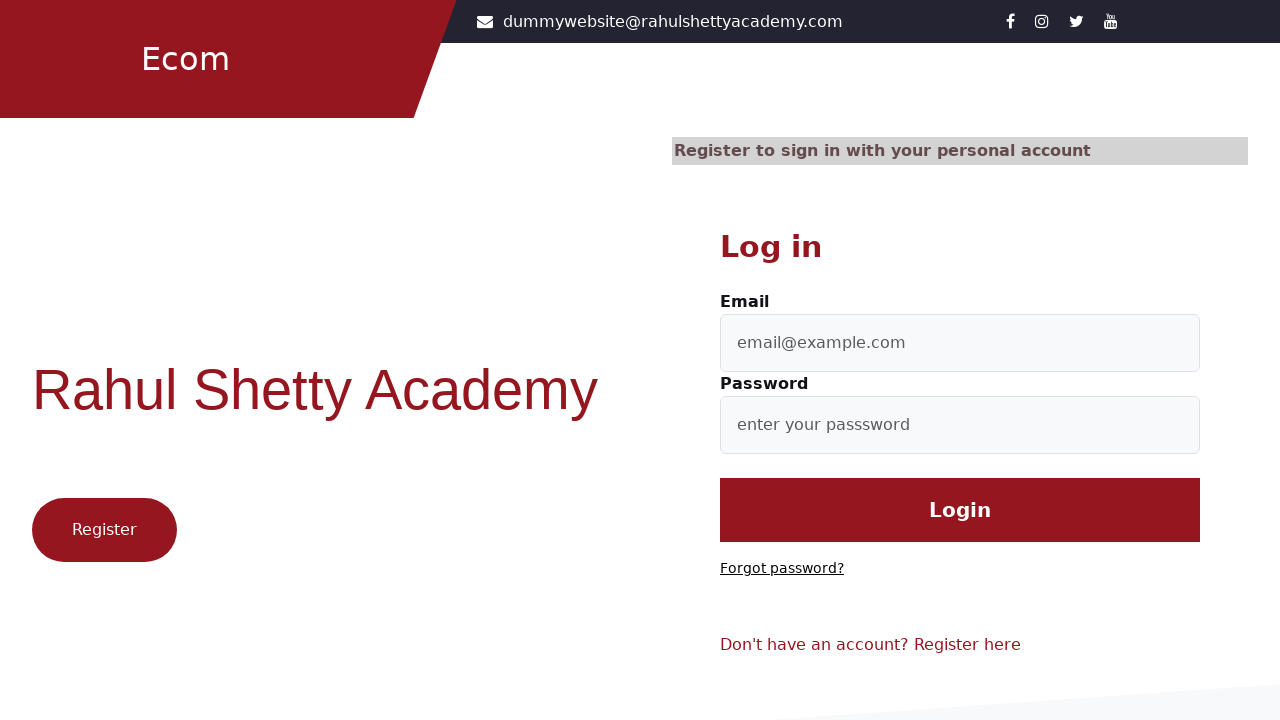

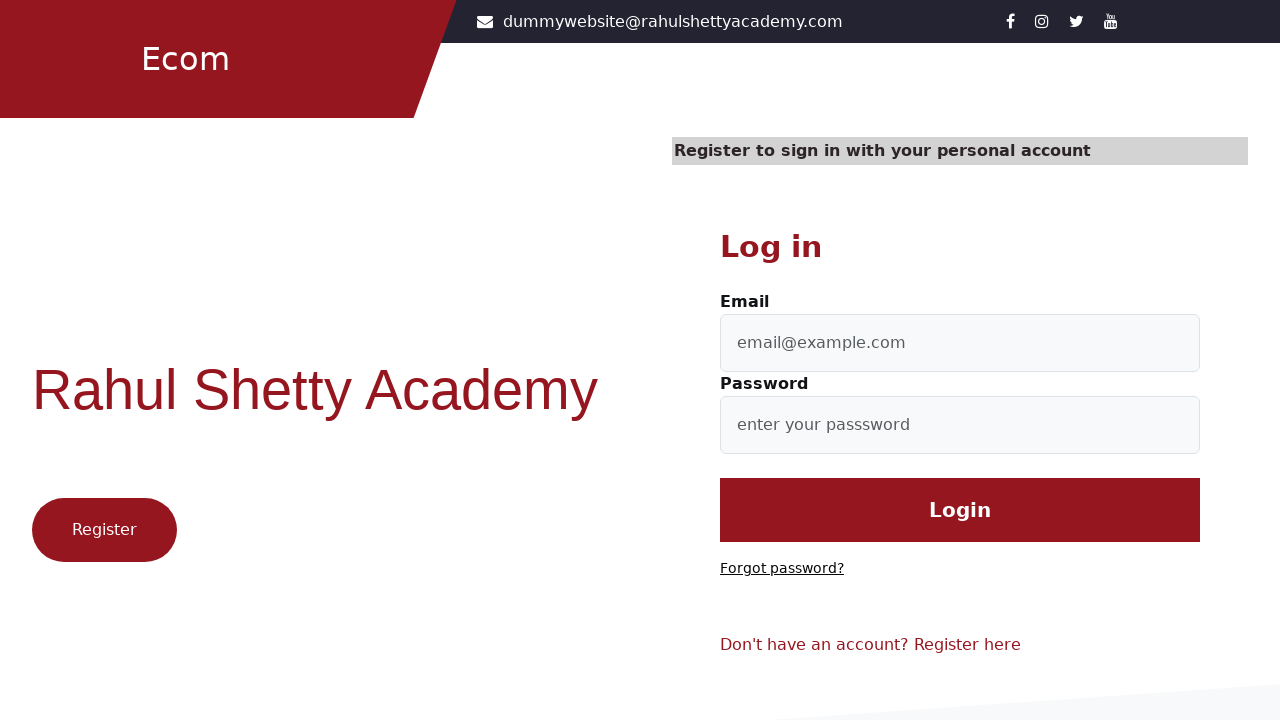